Tests the train search functionality on erail.in by entering source station (Chennai - "ms") and destination station (Madurai - "mdu"), then clicking the search checkbox to retrieve train results.

Starting URL: https://erail.in/

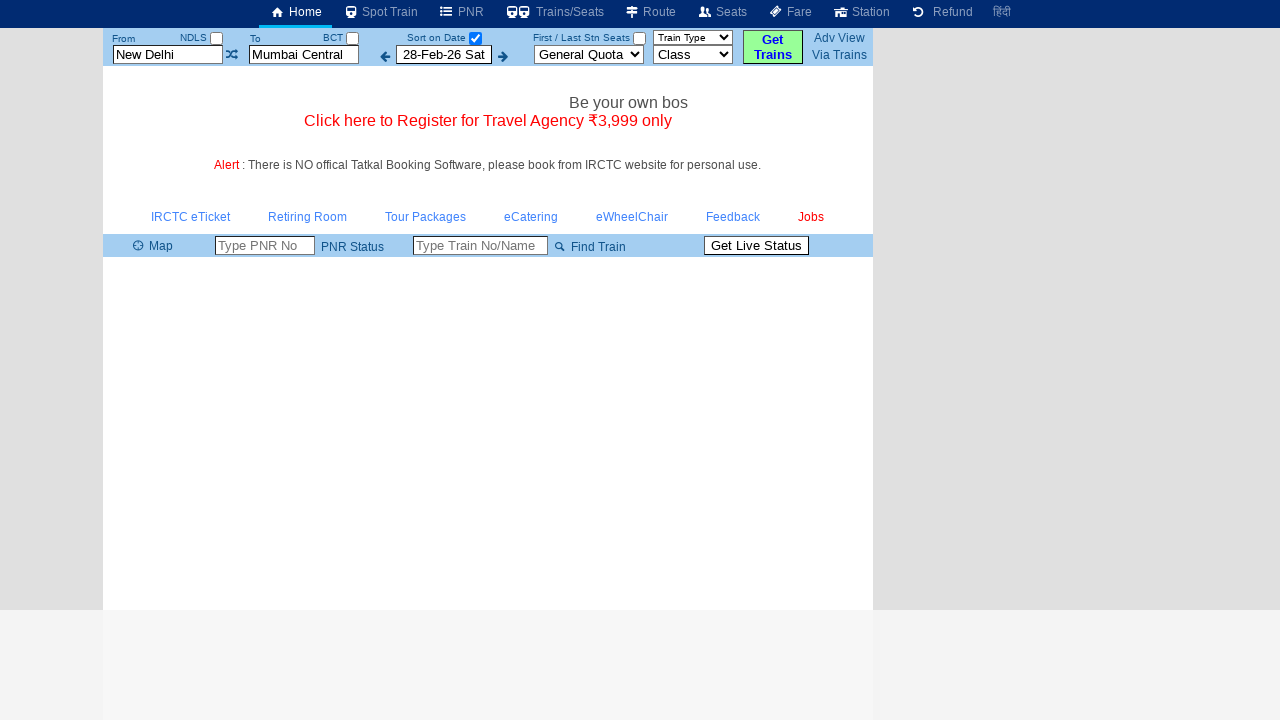

Cleared the 'From Station' field on #txtStationFrom
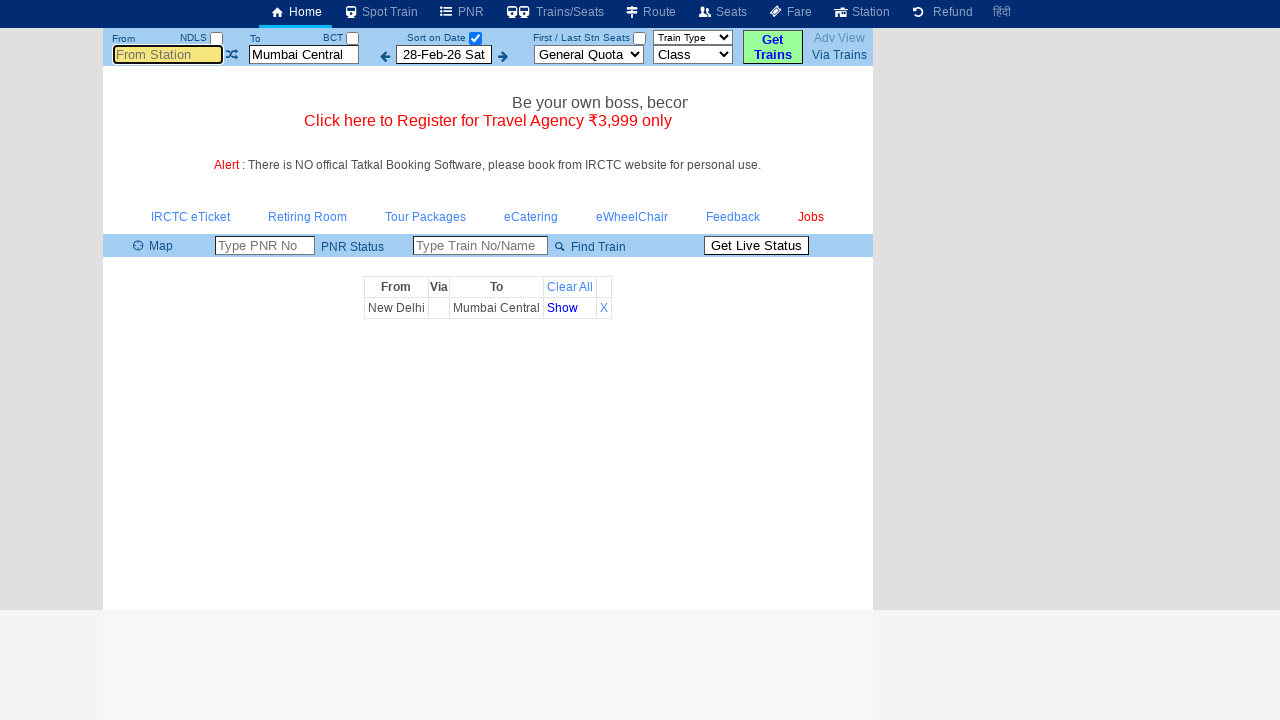

Filled 'From Station' field with 'ms' (Chennai) on #txtStationFrom
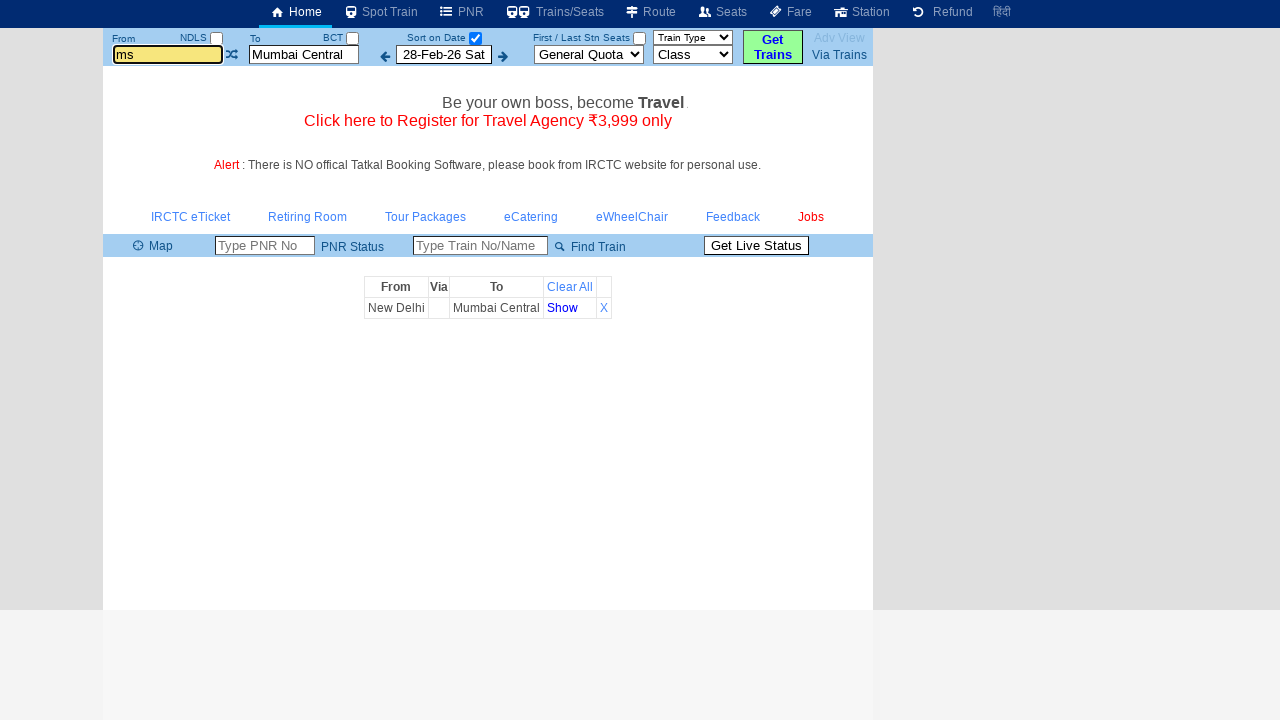

Pressed Tab to move focus from 'From Station' field on #txtStationFrom
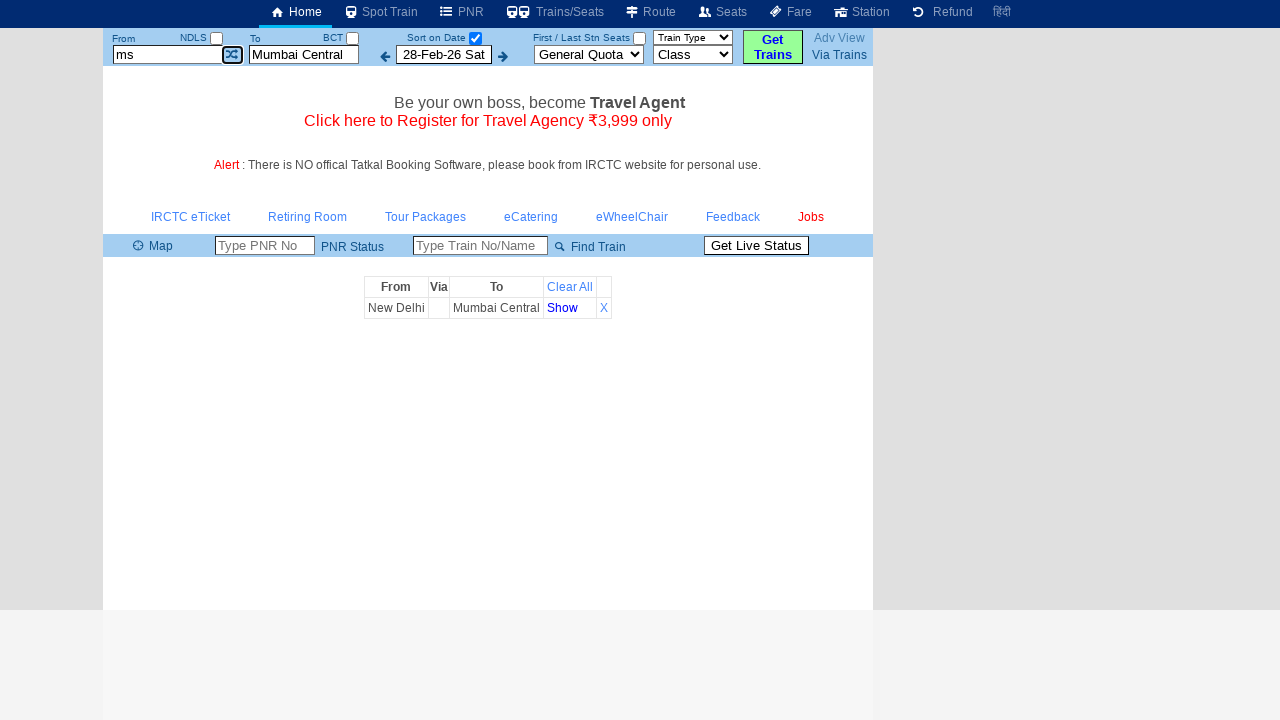

Cleared the 'To Station' field on #txtStationTo
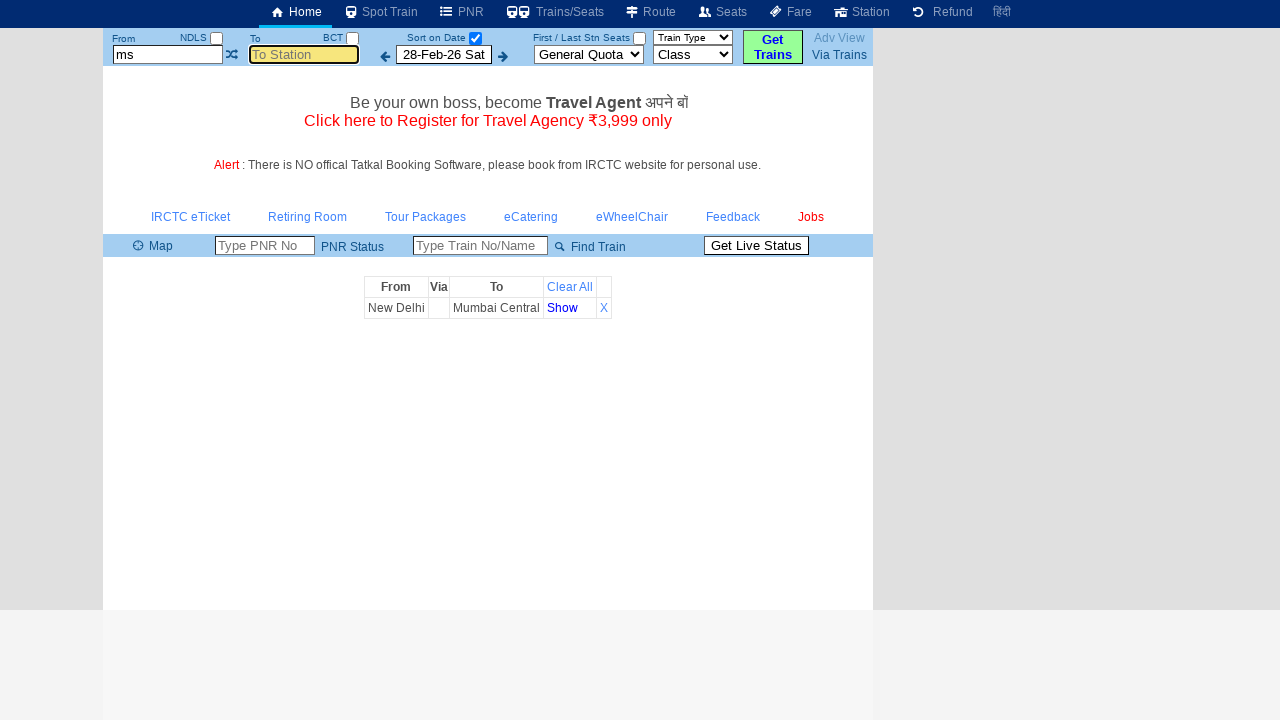

Filled 'To Station' field with 'mdu' (Madurai) on #txtStationTo
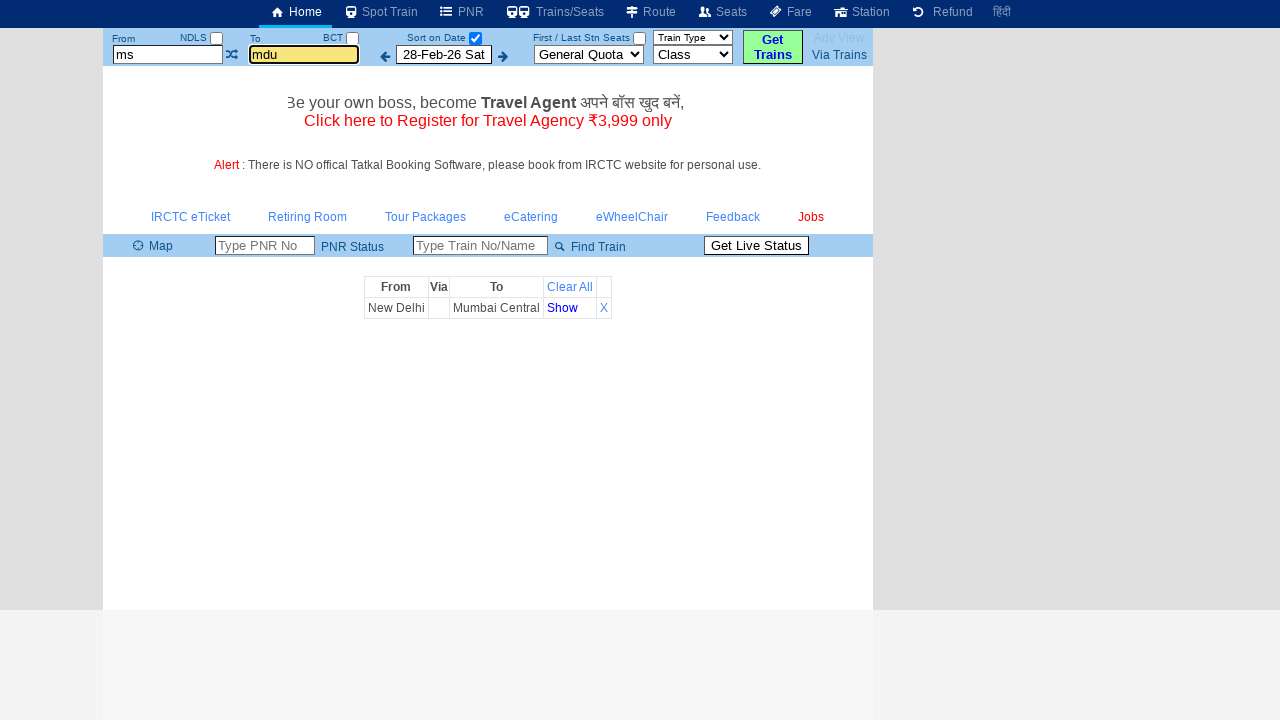

Pressed Tab to move focus from 'To Station' field on #txtStationTo
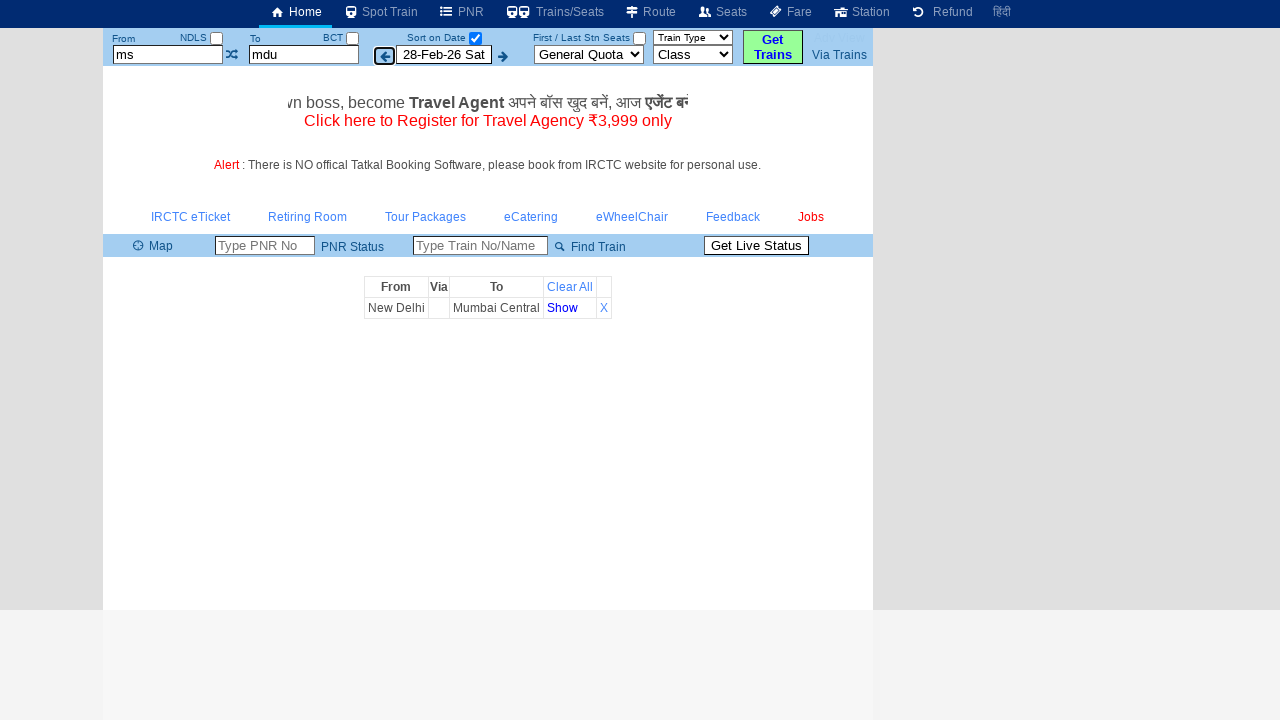

Clicked the search checkbox to retrieve train results at (475, 38) on #chkSelectDateOnly
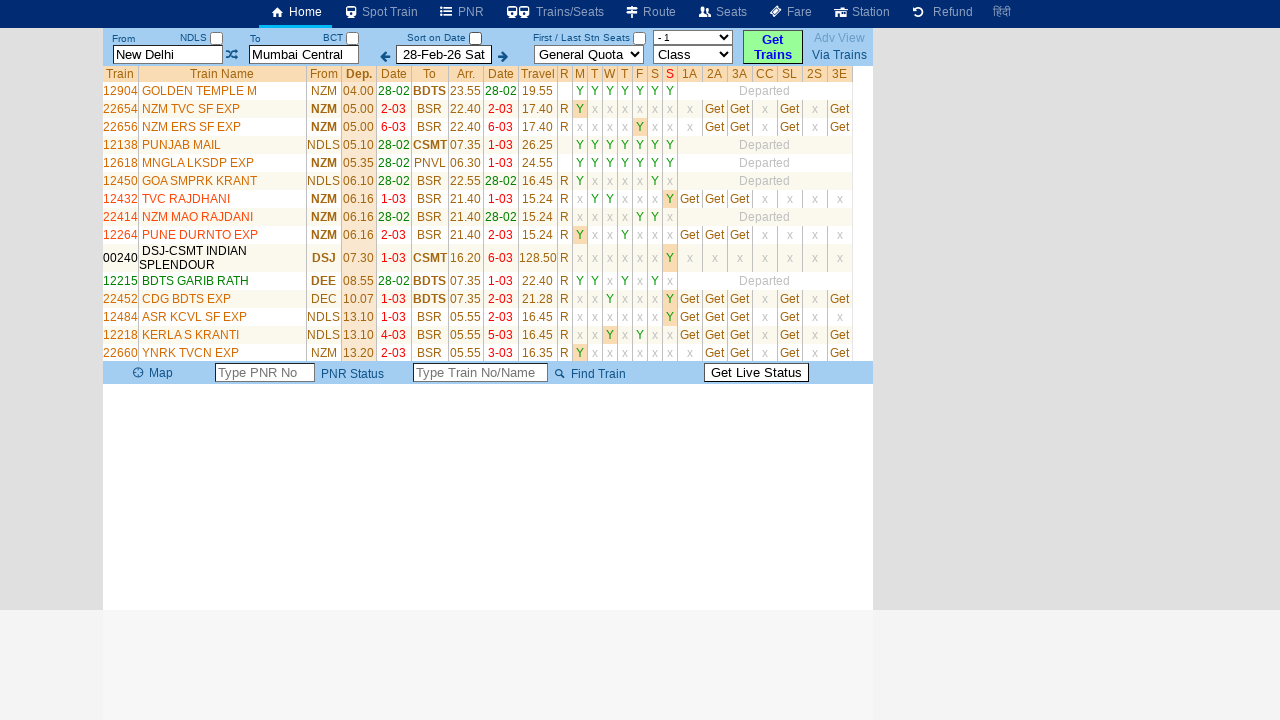

Train results table loaded successfully
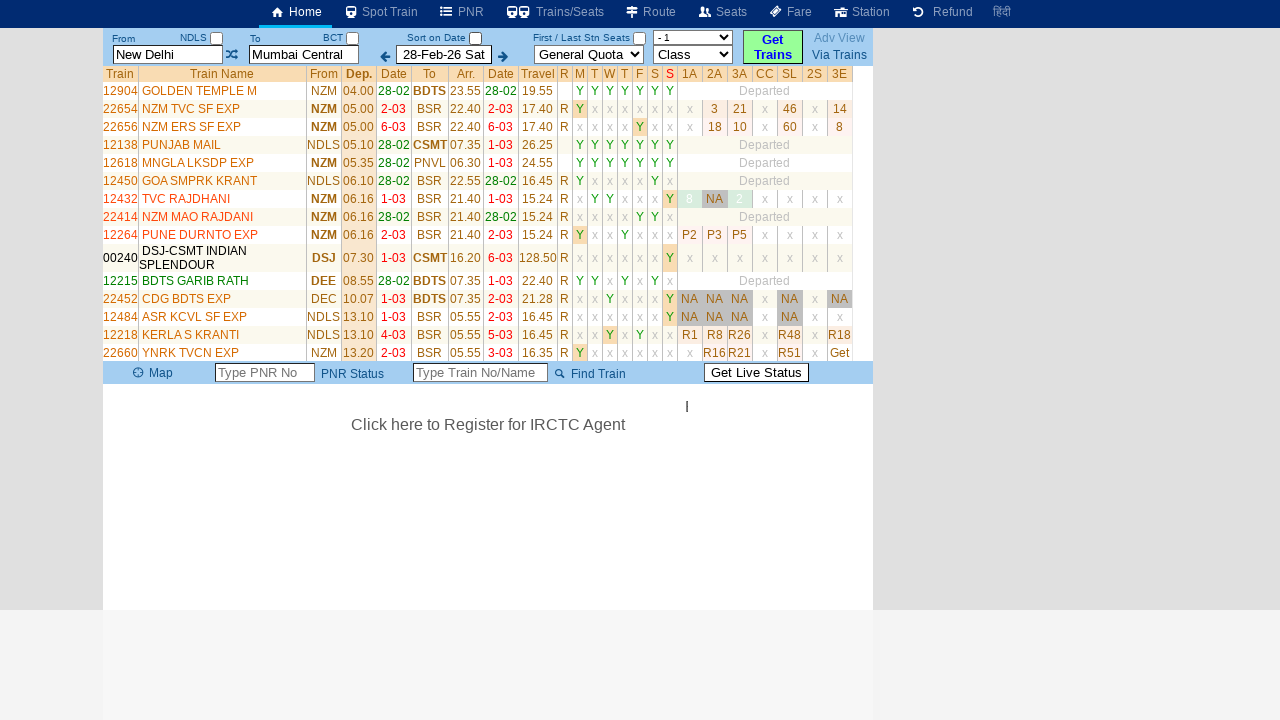

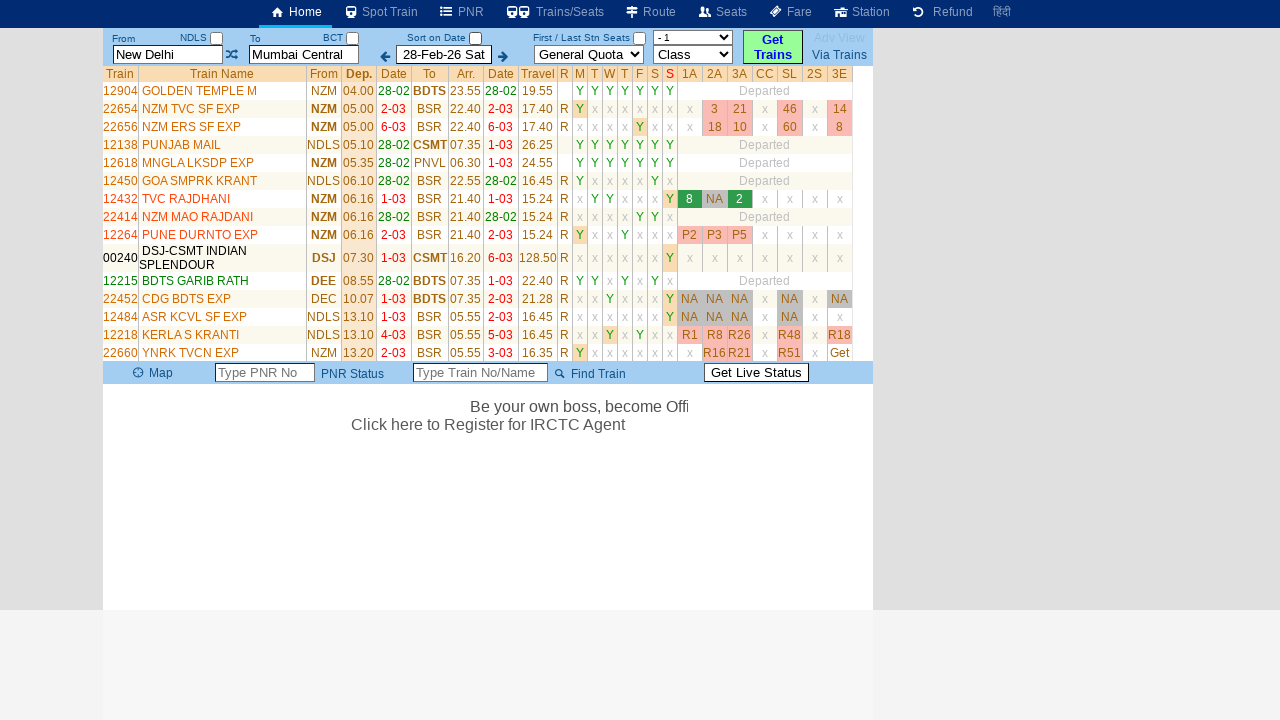